Tests opting out of A/B tests by adding an opt-out cookie before visiting the A/B test page, then navigating to the test page and verifying opt-out is active.

Starting URL: http://the-internet.herokuapp.com

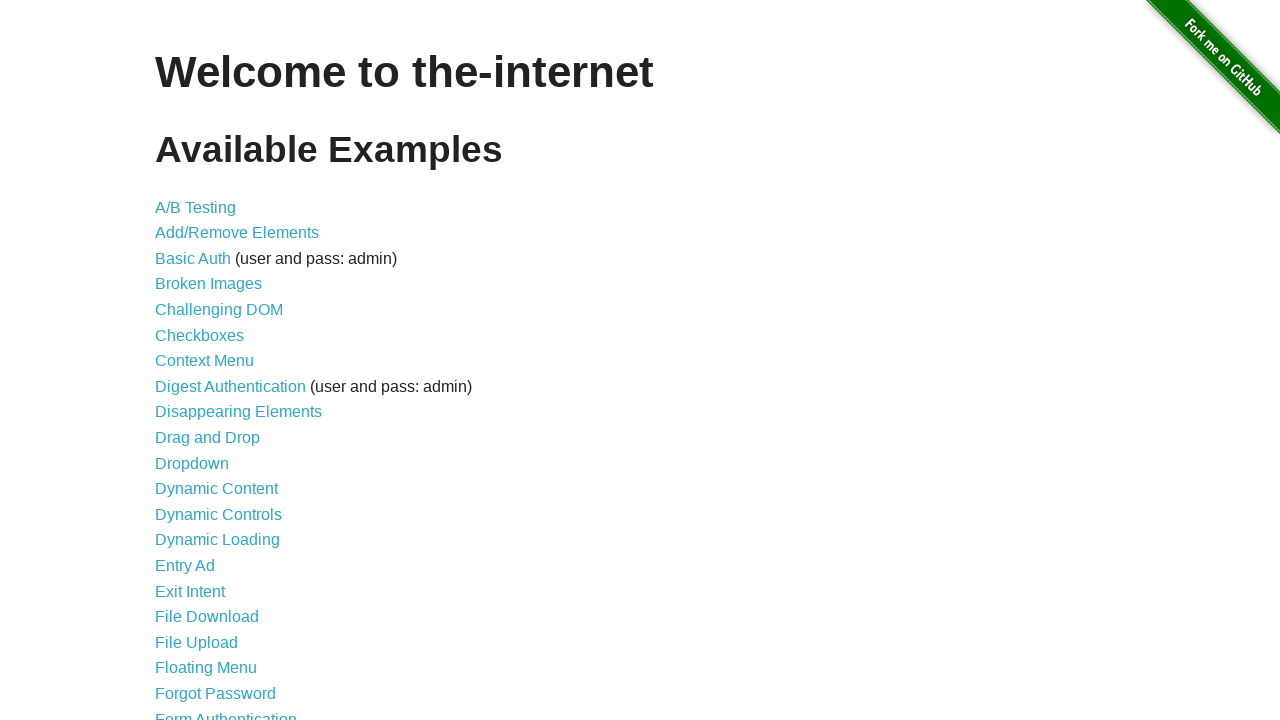

Added optimizelyOptOut cookie to domain before visiting A/B test page
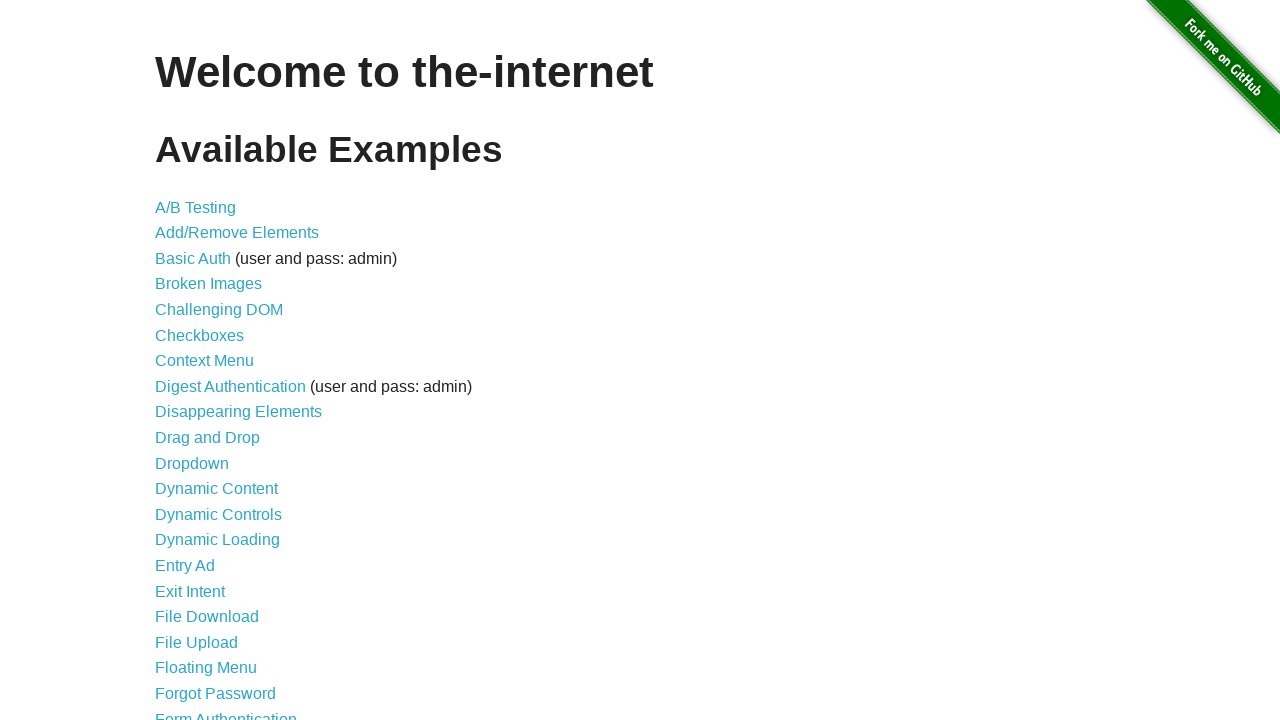

Navigated to A/B test page at /abtest
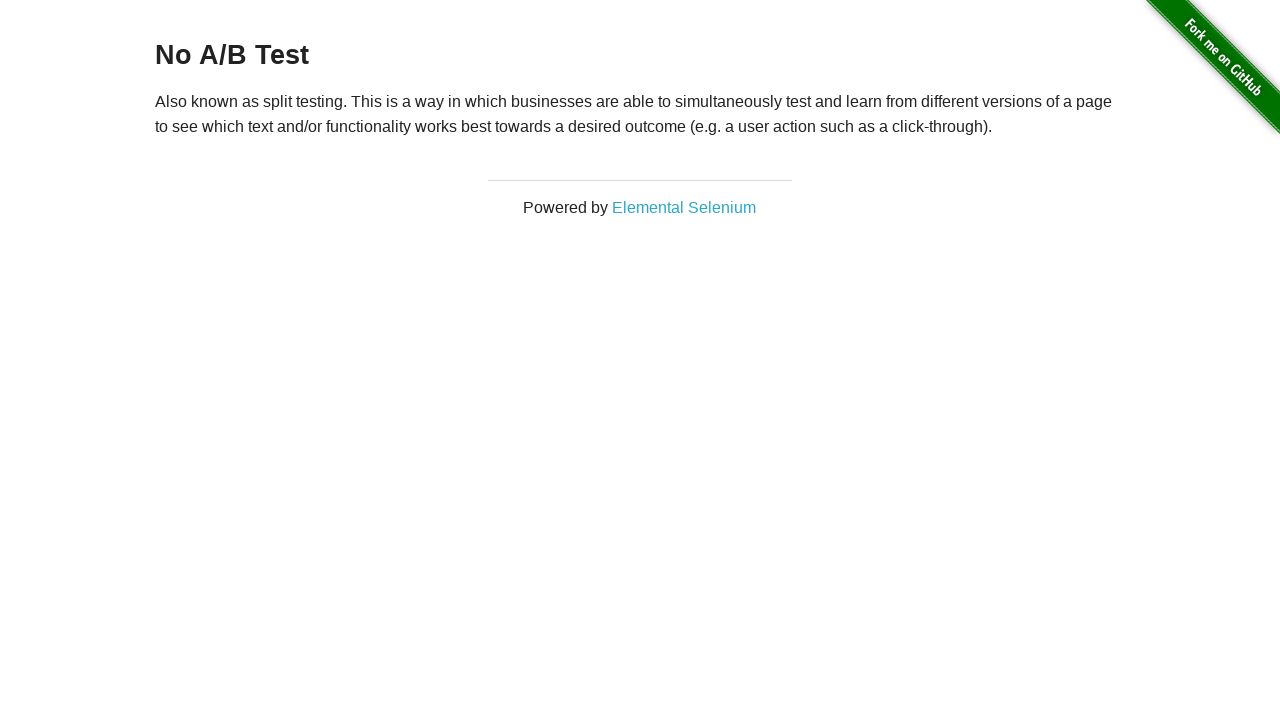

Located h3 heading element
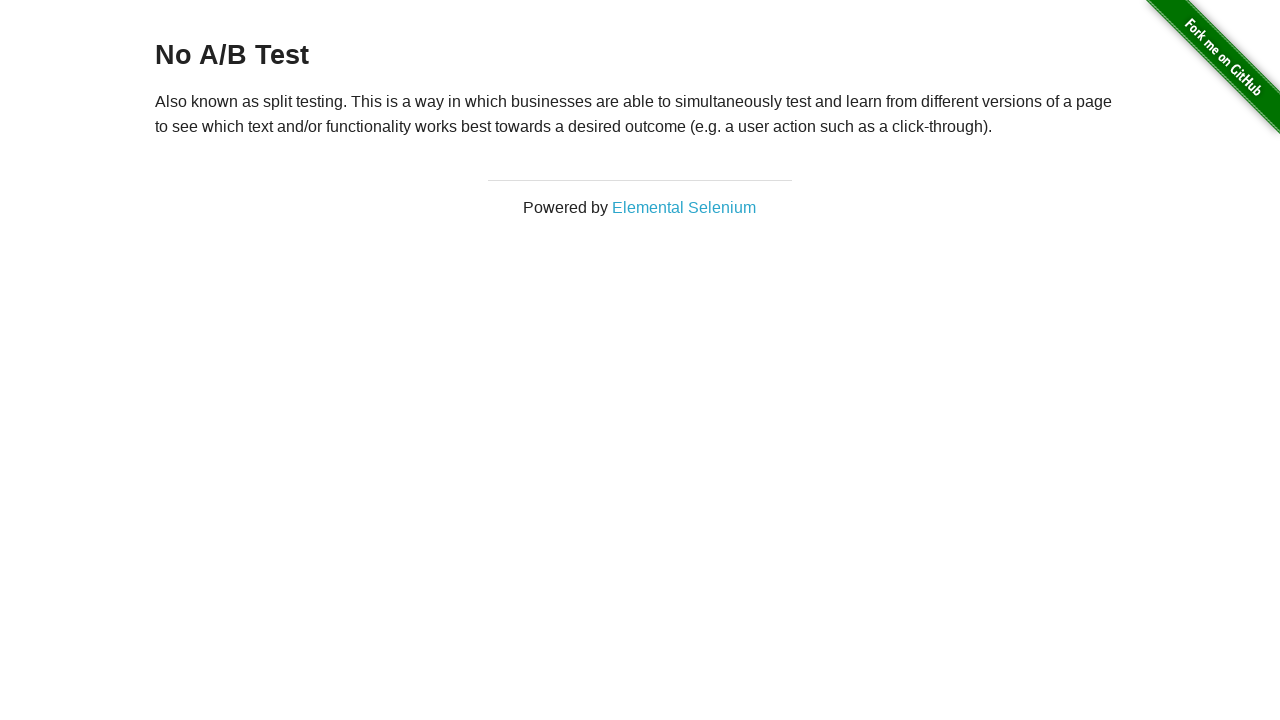

Waited for h3 heading to be visible
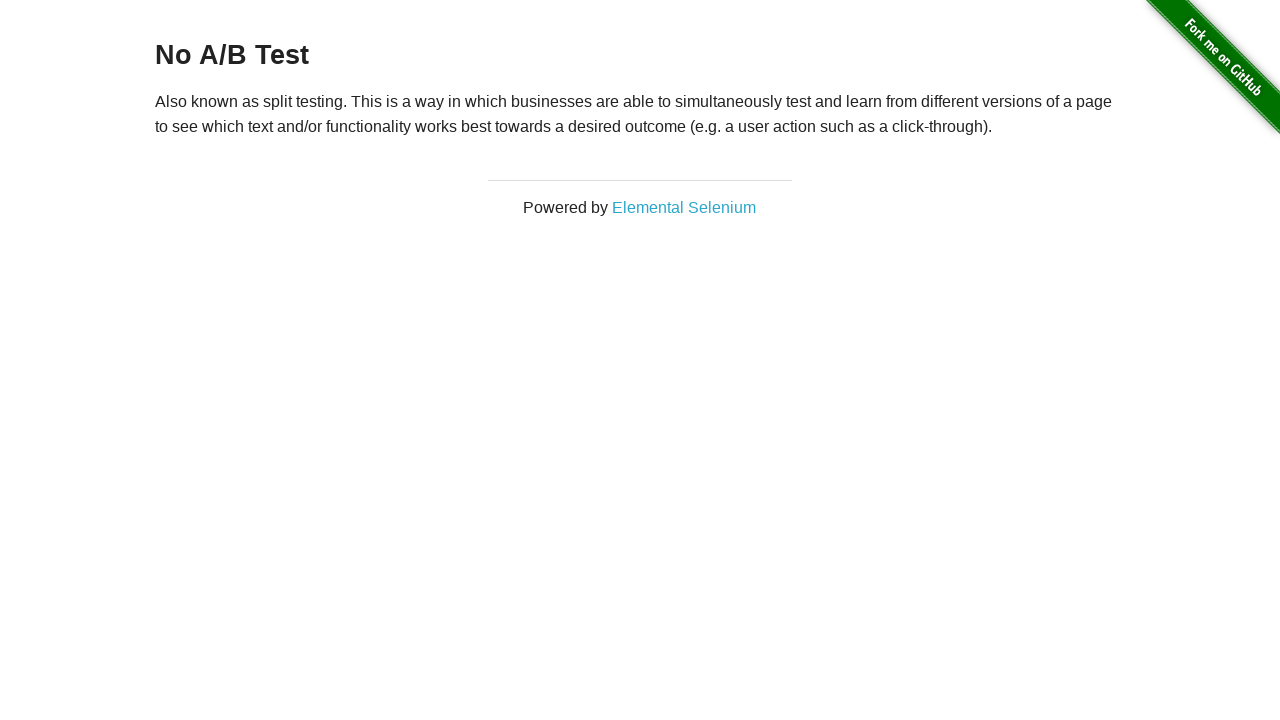

Verified opt-out is active - heading starts with 'No A/B Test'
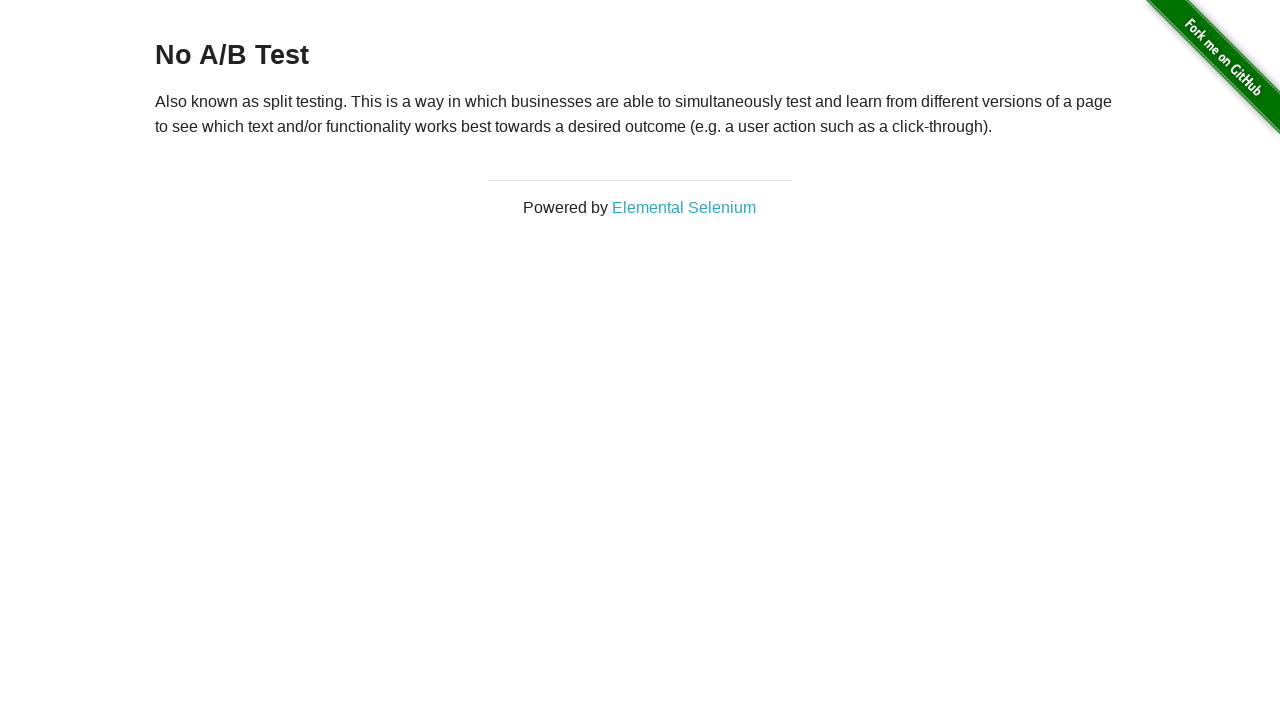

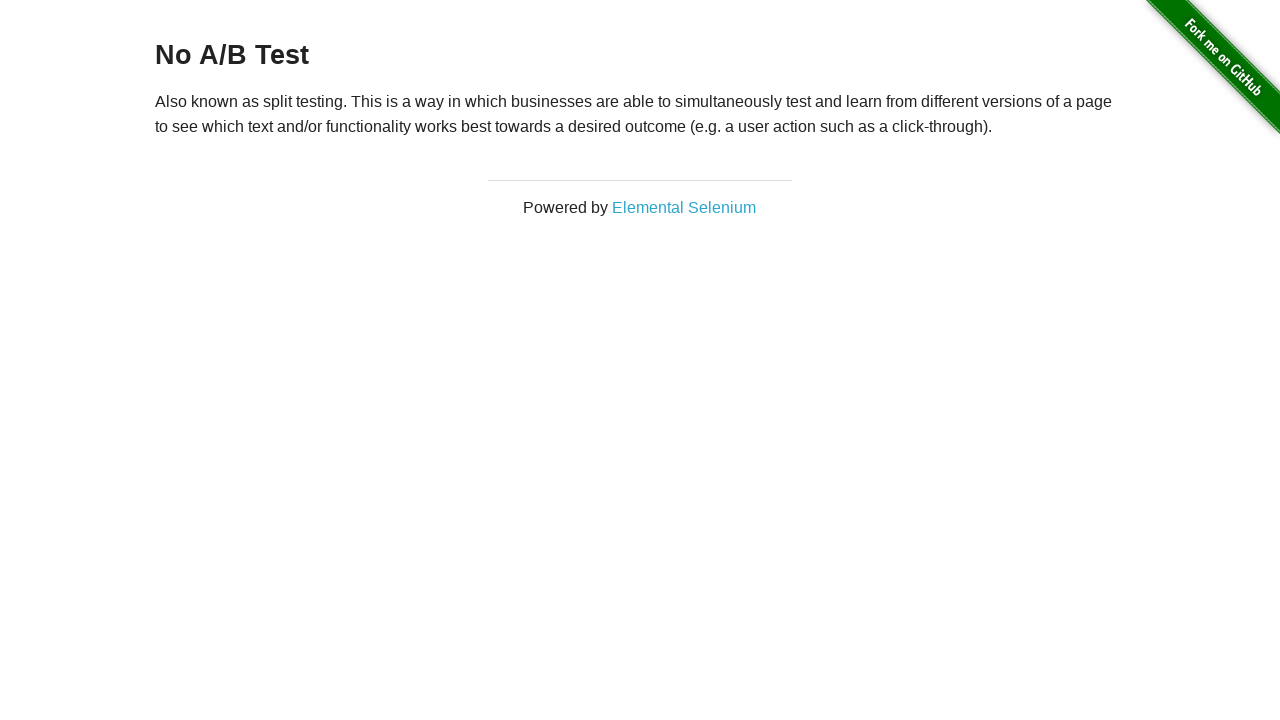